Tests the communication services payment form by selecting the services tab, filling phone number and amount, and clicking continue

Starting URL: https://www.mts.by/

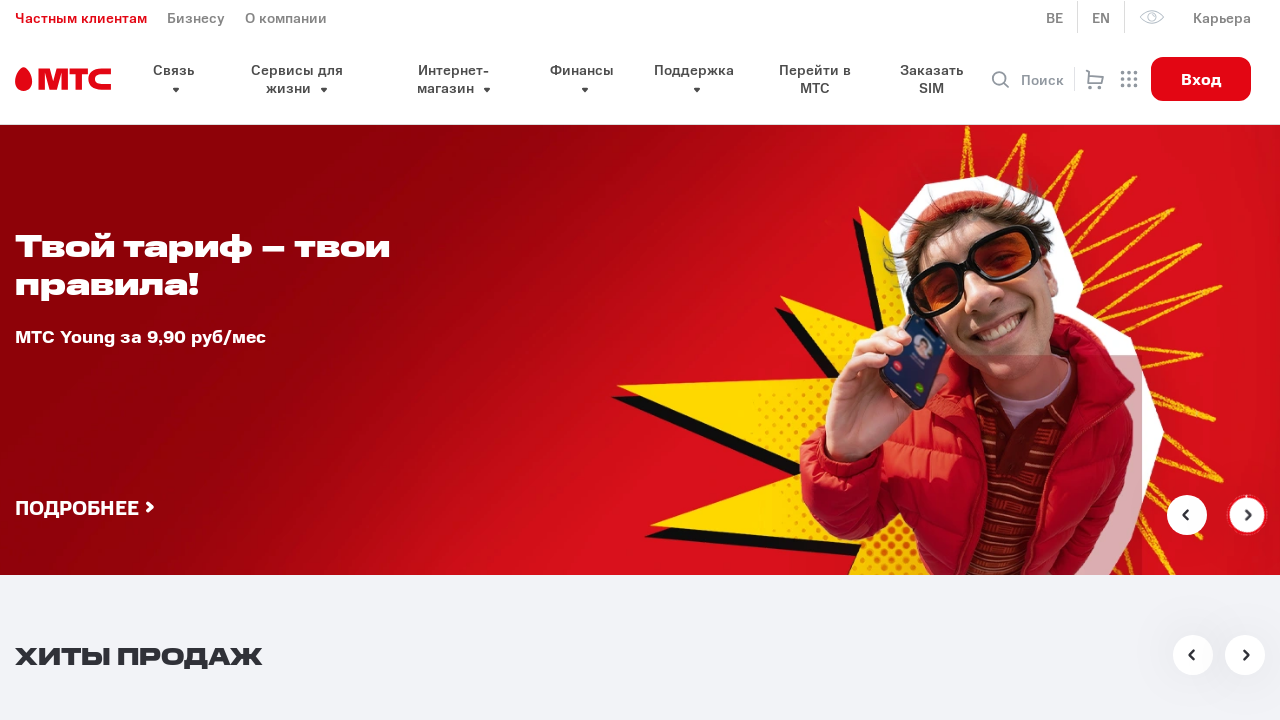

Clicked on the services tab dropdown at (564, 361) on .select__now
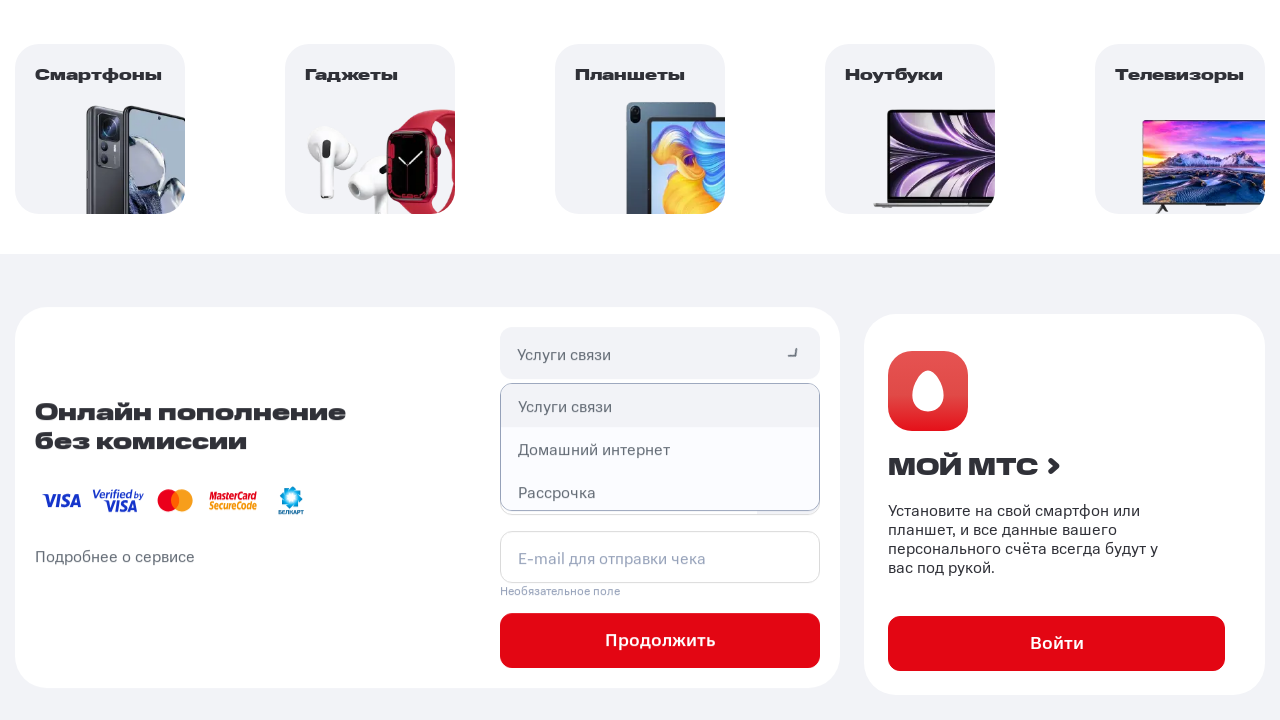

Filled phone number field with '297777777' on #connection-phone
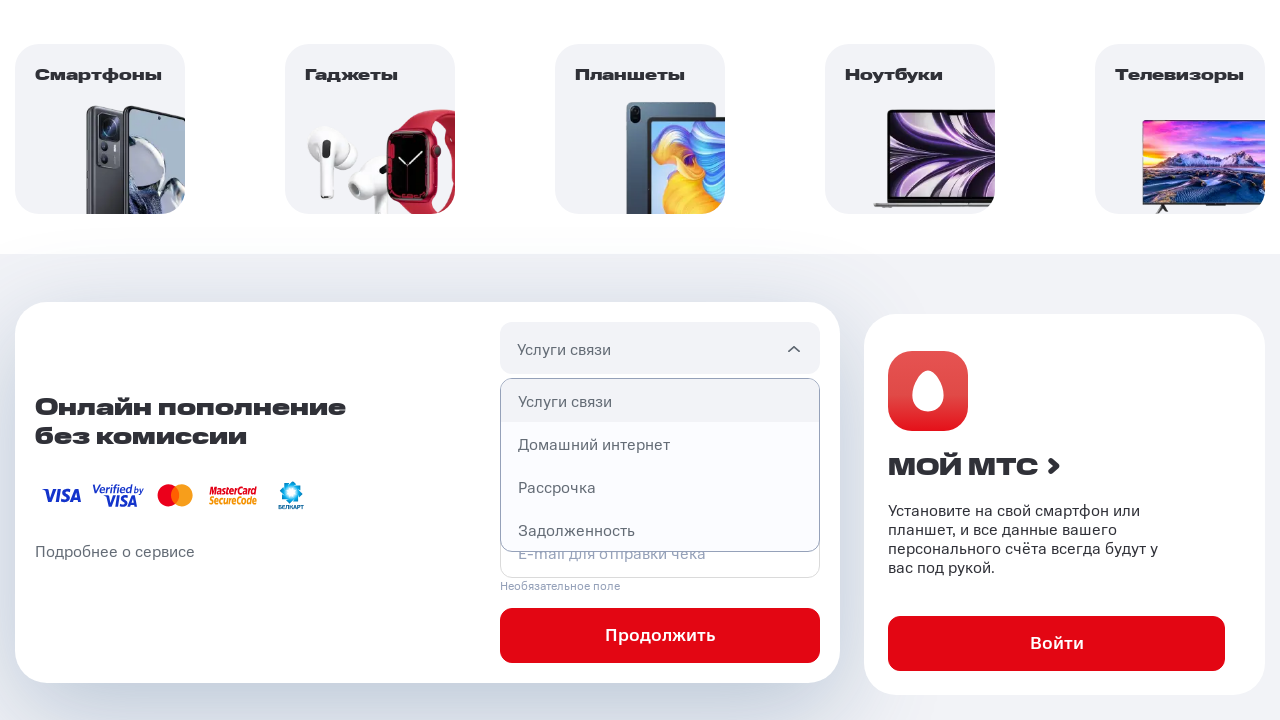

Filled amount field with '100' on #connection-sum
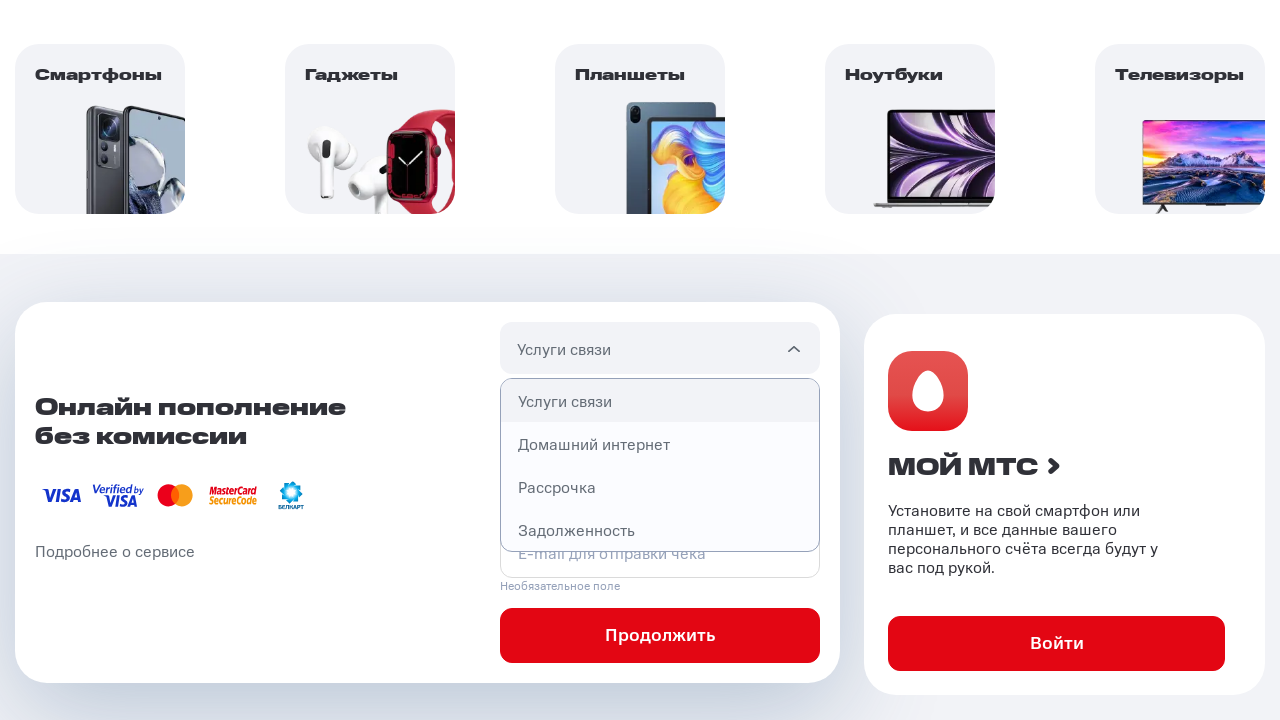

Clicked the Continue button to proceed with payment at (660, 636) on xpath=//*[@id='pay-connection']/button
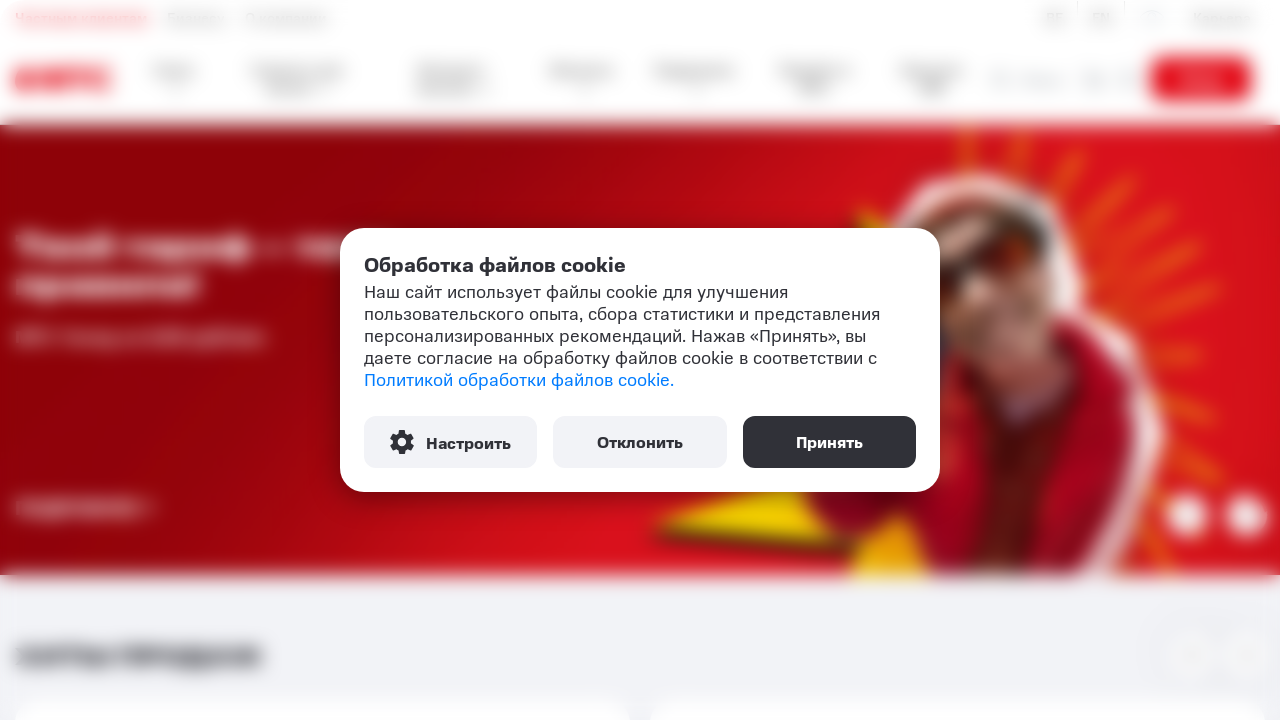

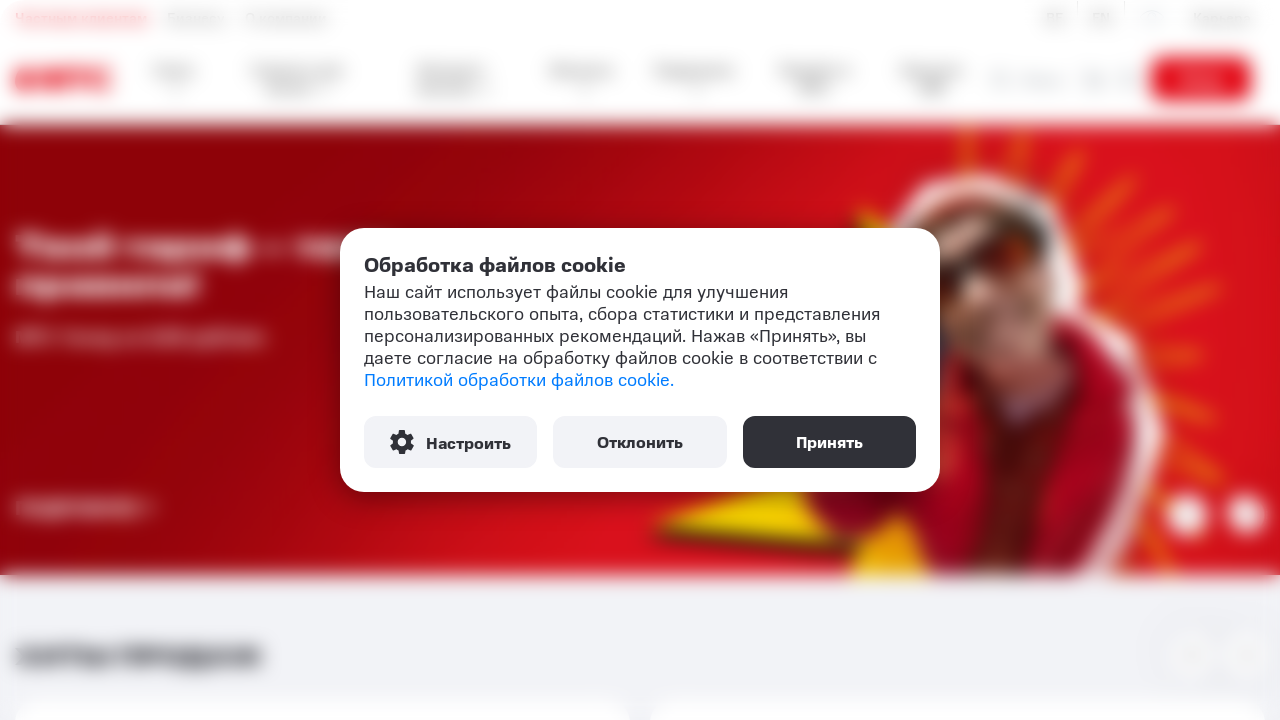